Tests dynamic loading of page elements by clicking a button and waiting for content to appear

Starting URL: https://the-internet.herokuapp.com/dynamic_loading/1

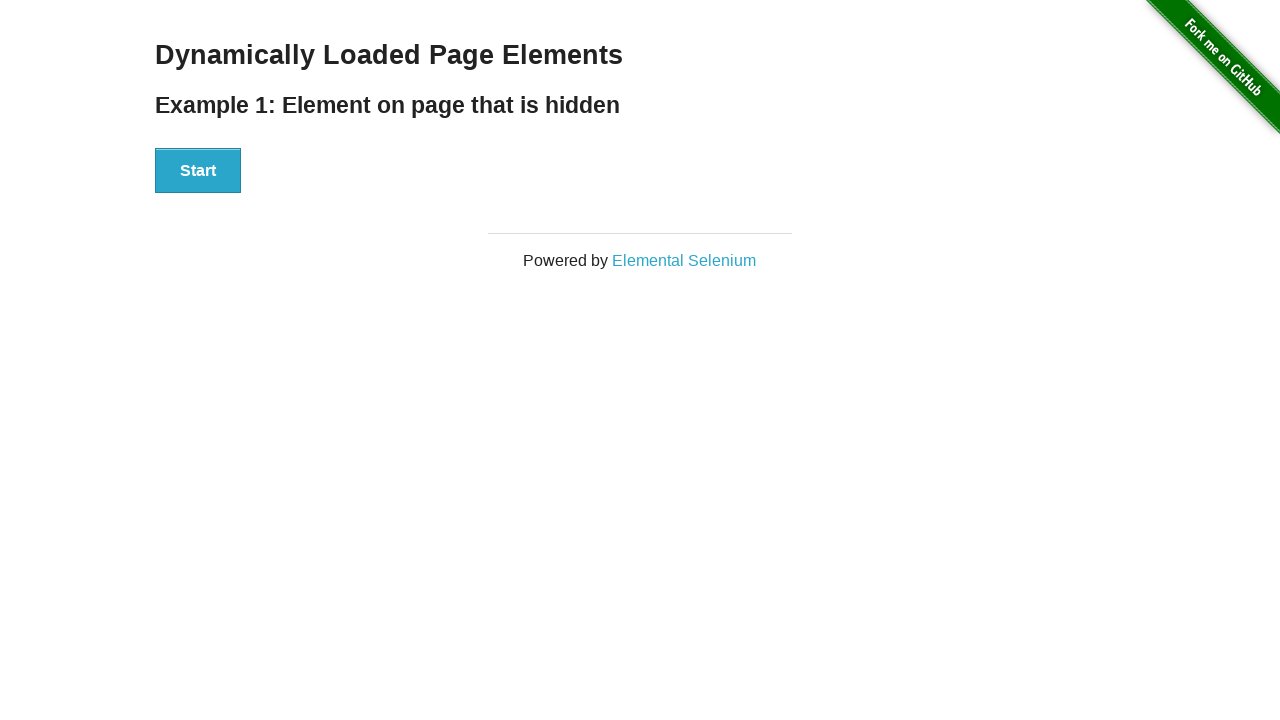

Clicked start button to trigger dynamic loading at (198, 171) on xpath=//div[@id='start']/button
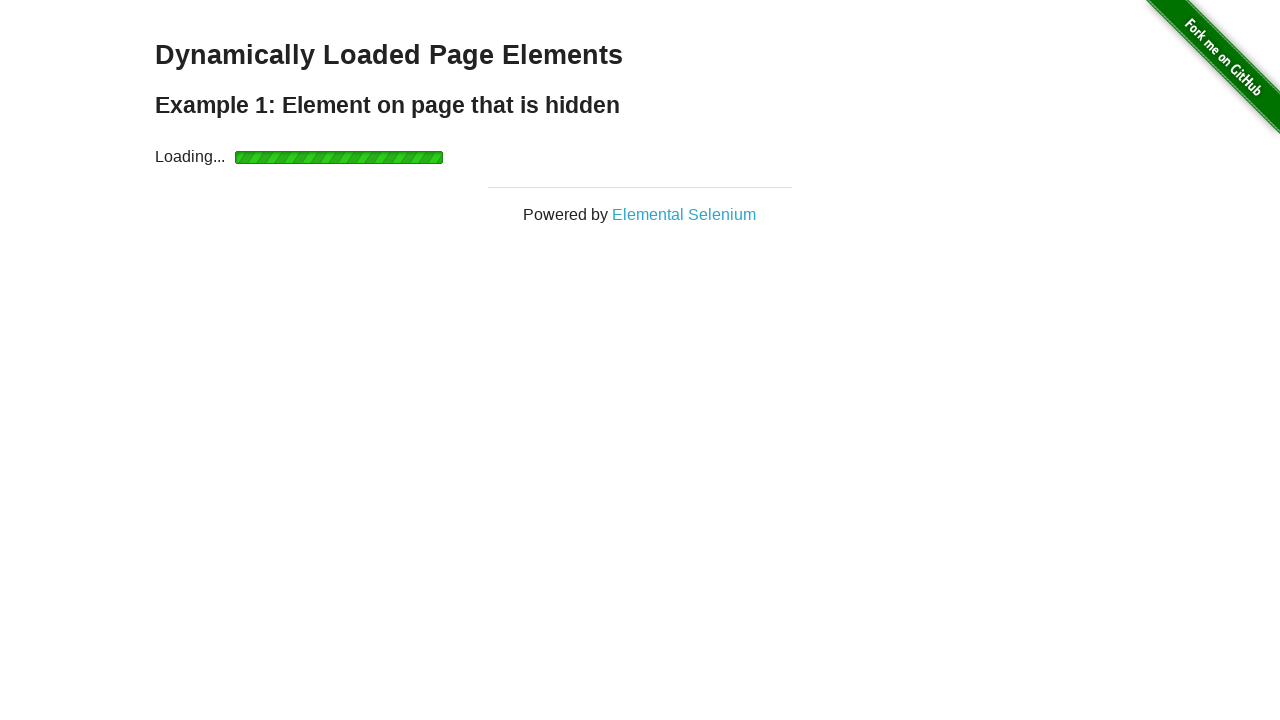

Waited for dynamically loaded content to appear
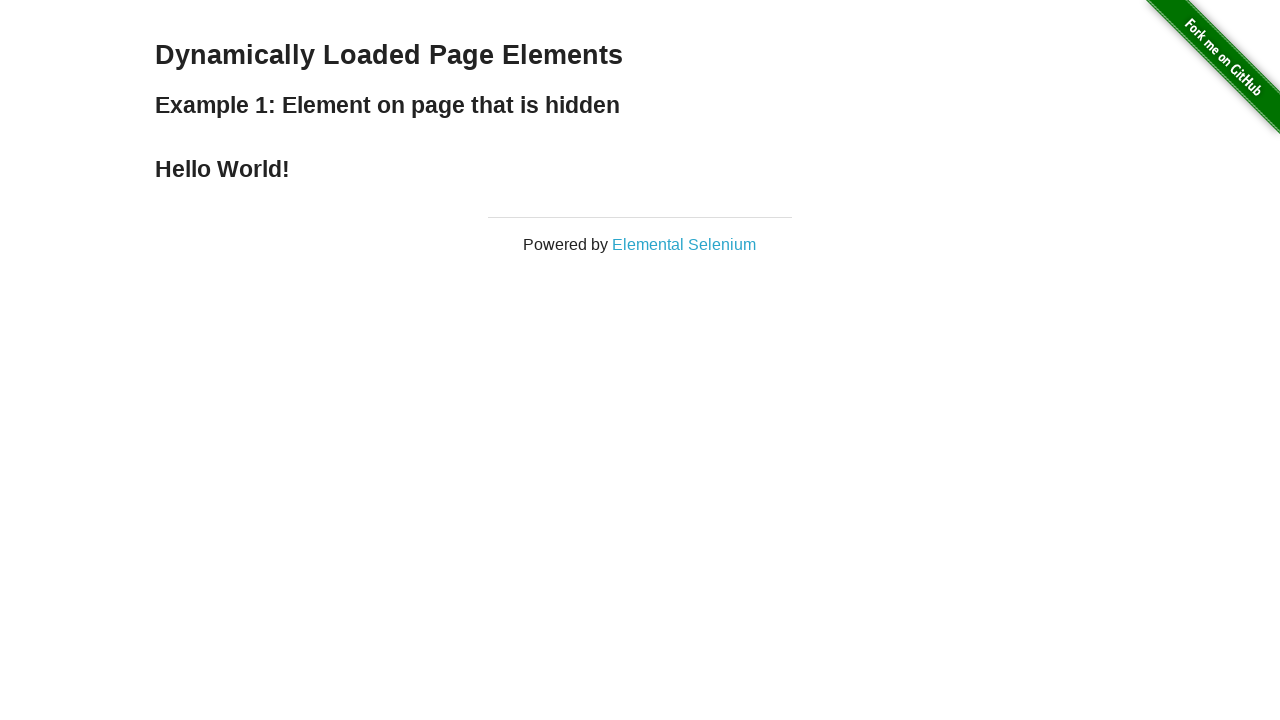

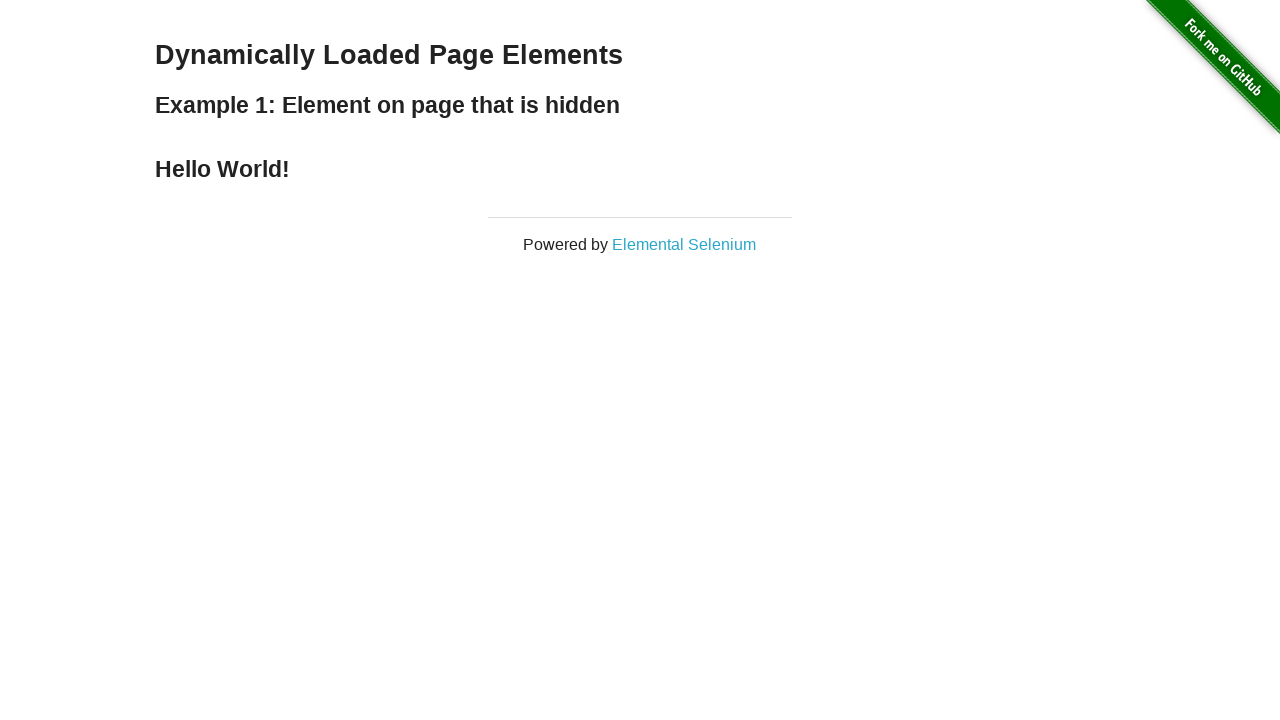